Tests dynamic controls on a page by toggling a checkbox visibility - clicks a toggle button to make a checkbox disappear, waits for it to become invisible, clicks the toggle again to make it reappear, then clicks the checkbox itself.

Starting URL: https://v1.training-support.net/selenium/dynamic-controls

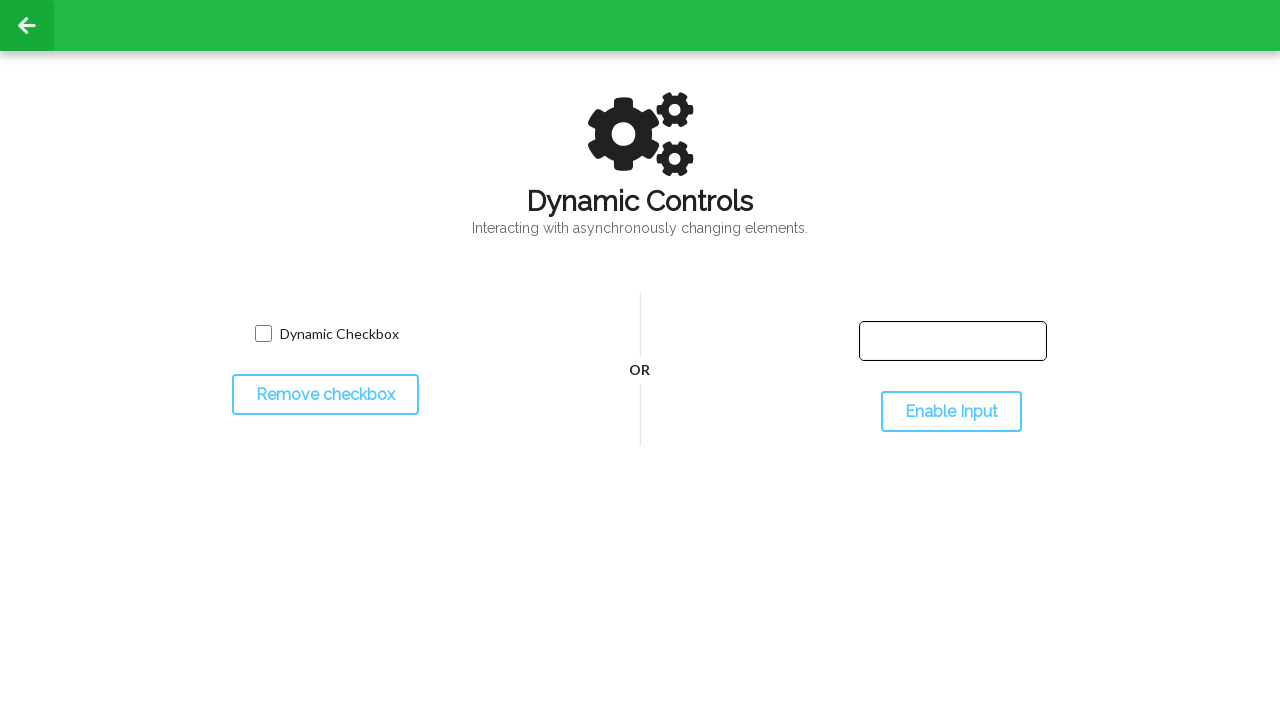

Clicked toggle button to hide the checkbox at (325, 395) on #toggleCheckbox
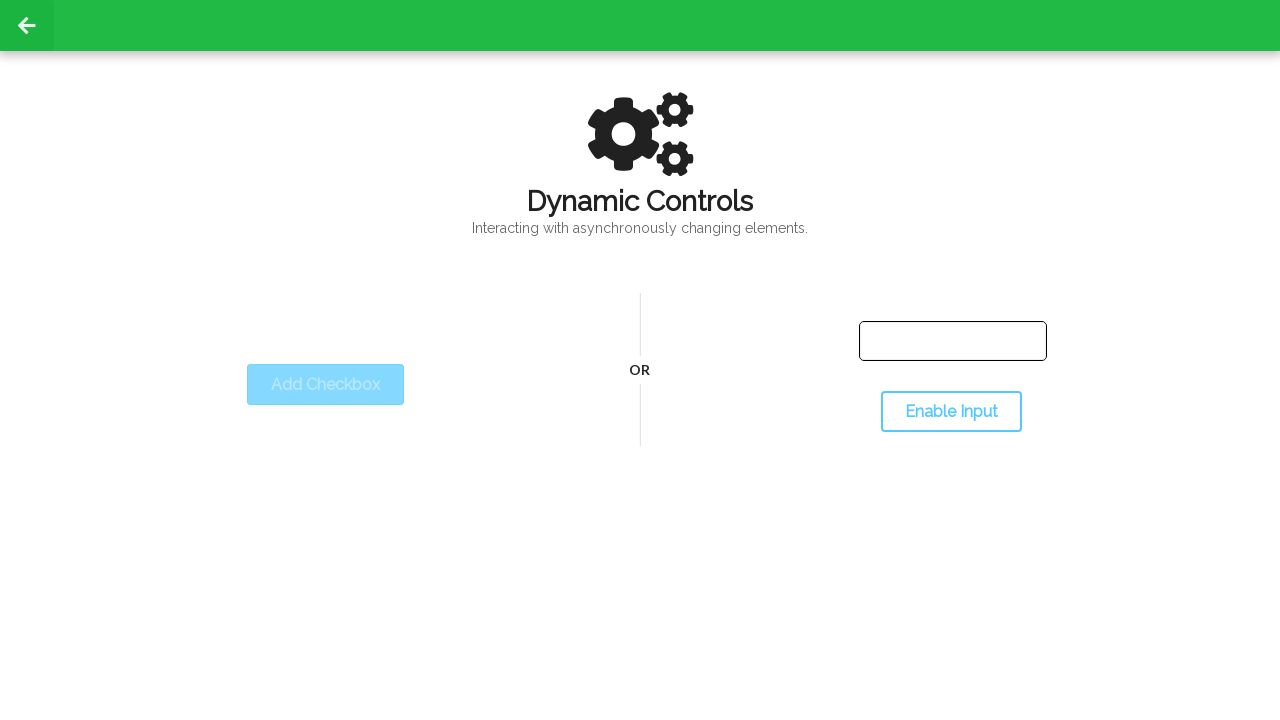

Waited for checkbox to become invisible
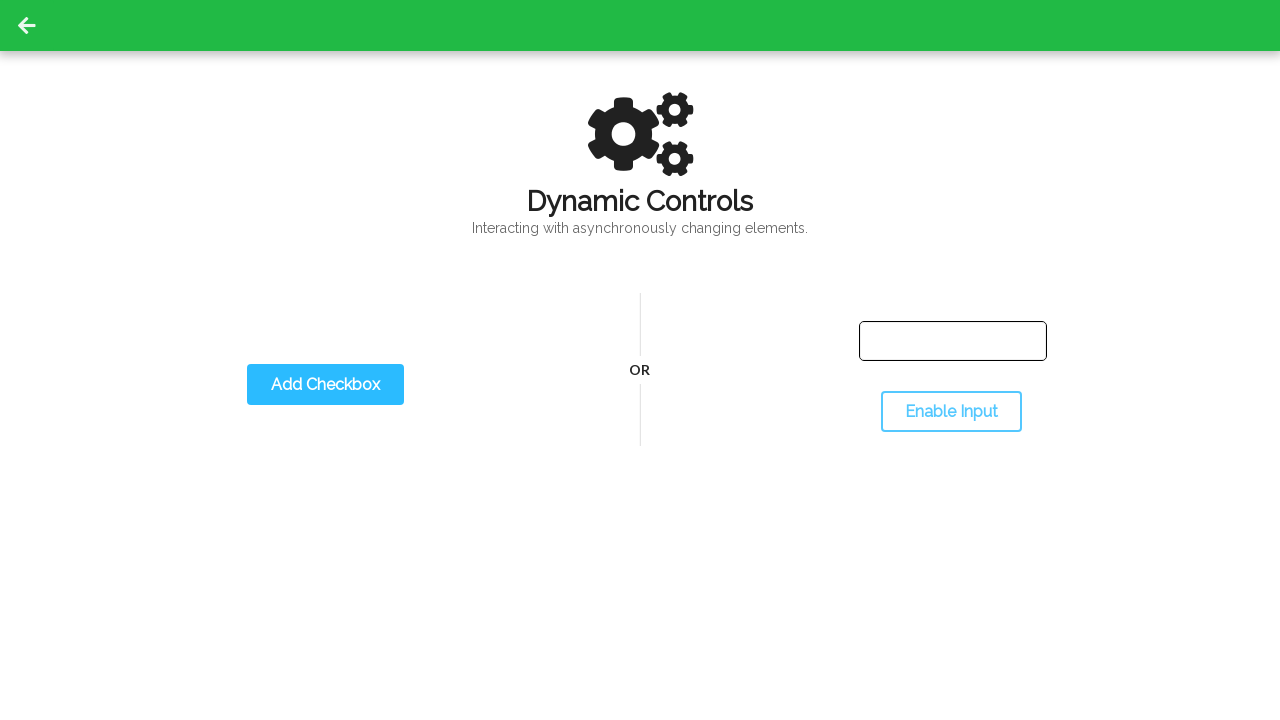

Clicked toggle button again to show the checkbox at (325, 385) on #toggleCheckbox
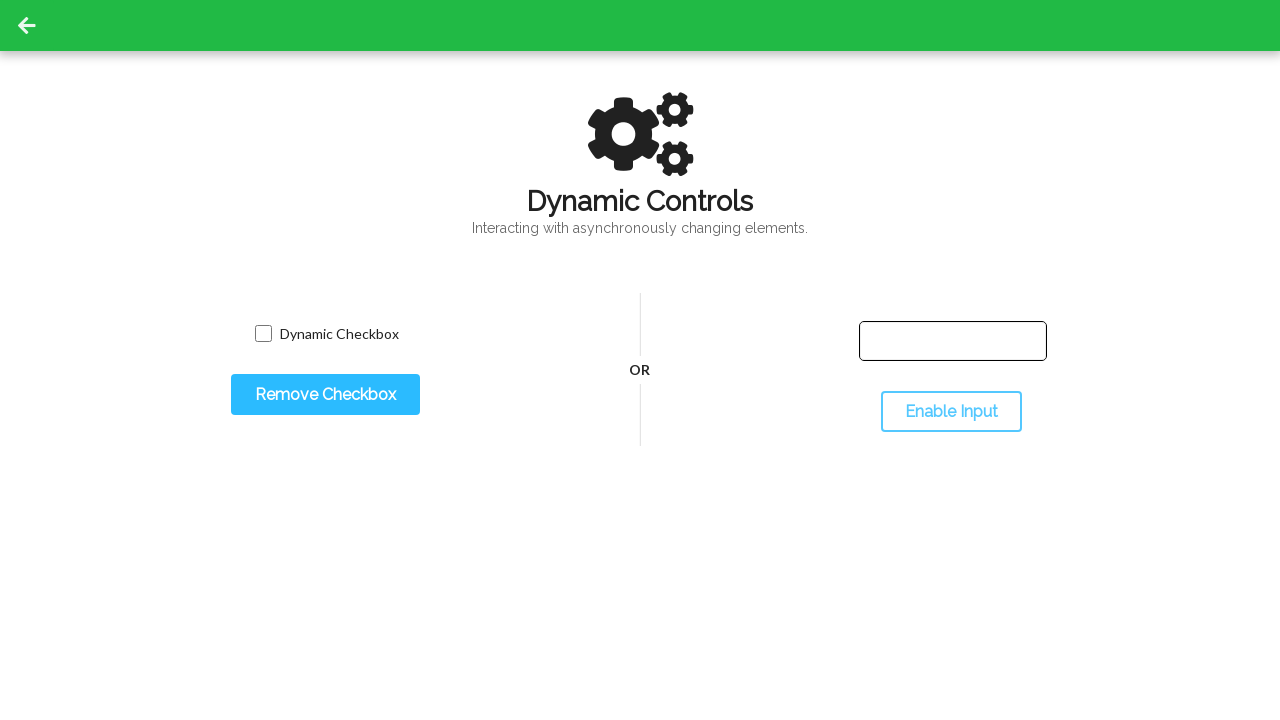

Waited for checkbox to become visible
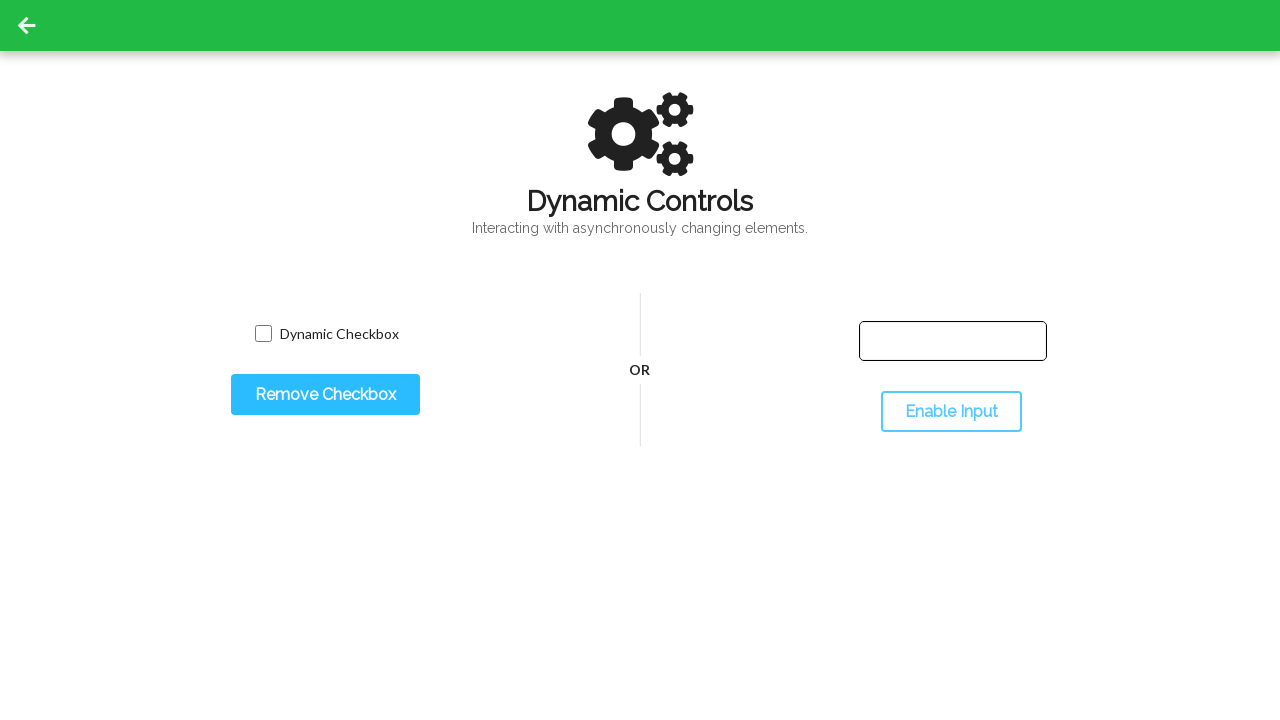

Clicked the checkbox at (263, 334) on input.willDisappear
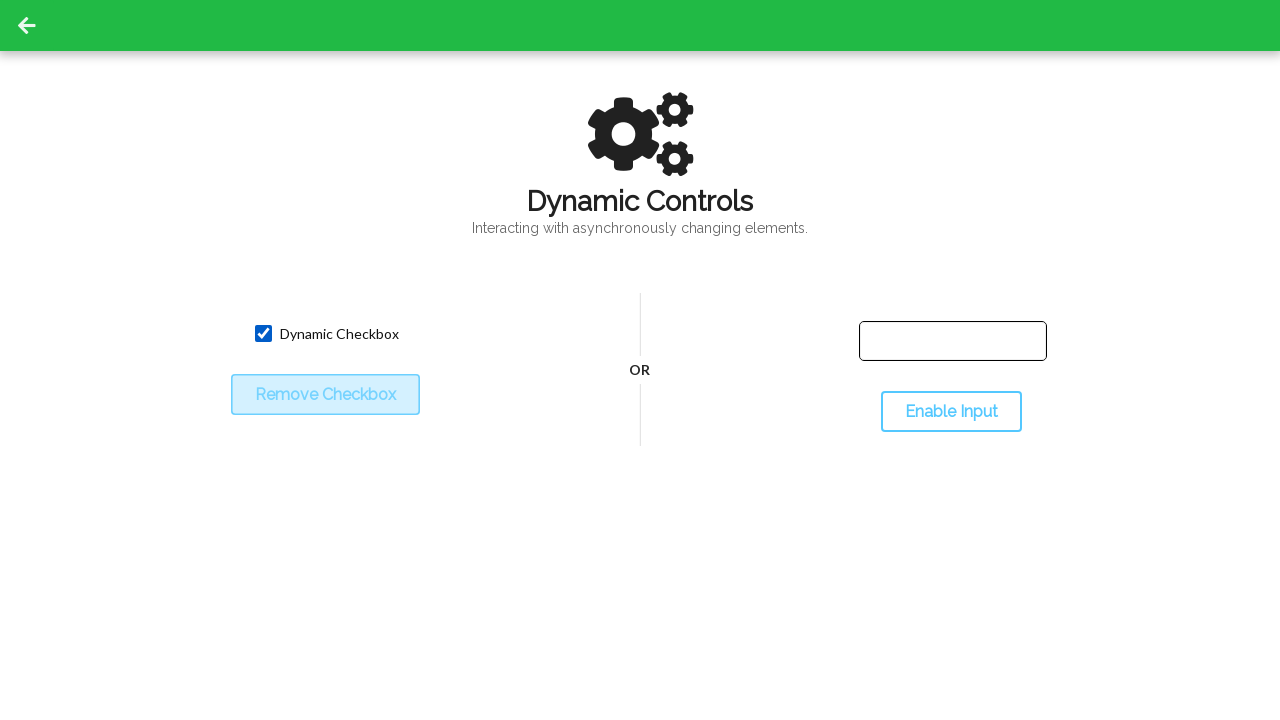

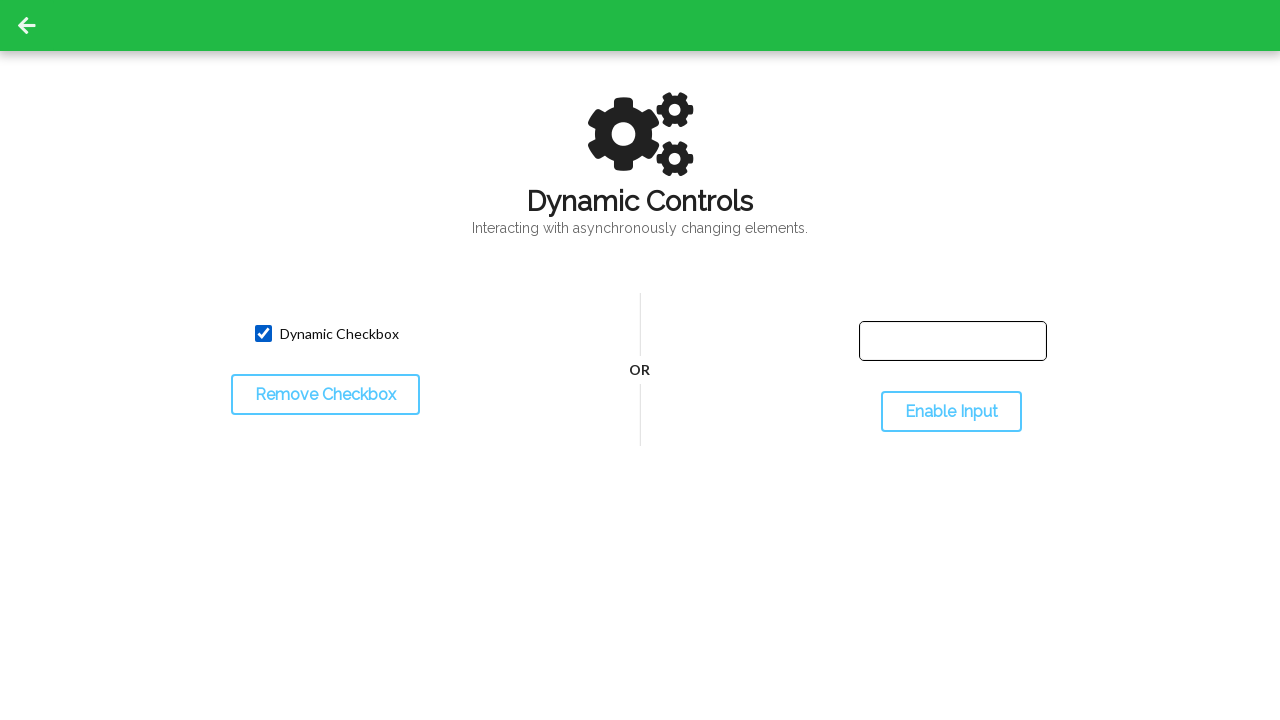